Tests JavaScript scrolling functionality by executing scroll commands to navigate down the page

Starting URL: https://selectorshub.com/xpath-practice-page/

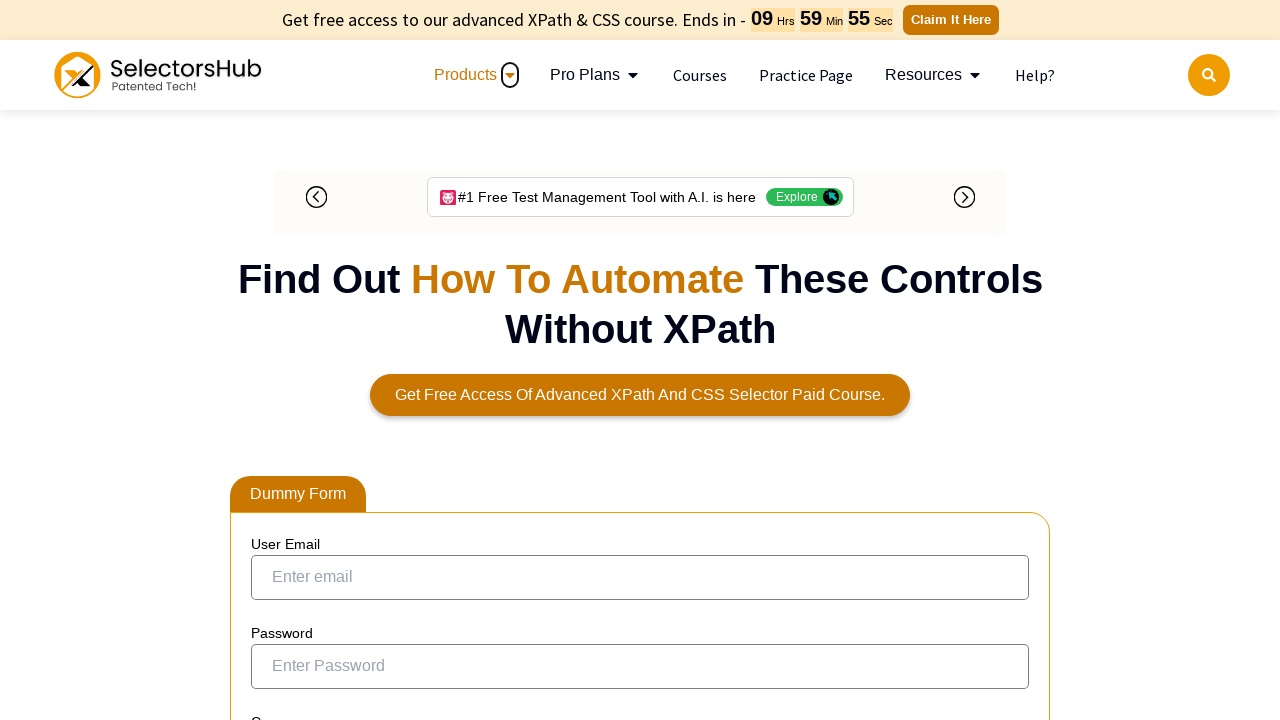

Scrolled down 500 pixels using JavaScript
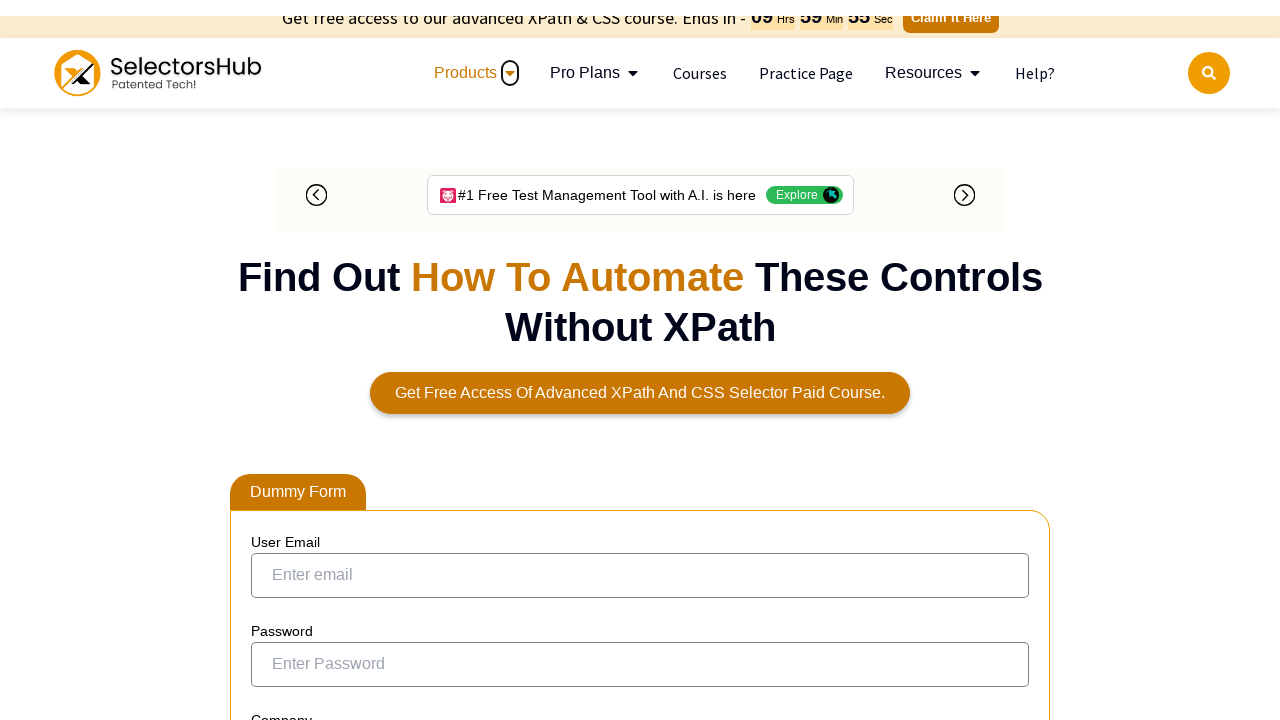

Scrolled down 500 pixels using JavaScript
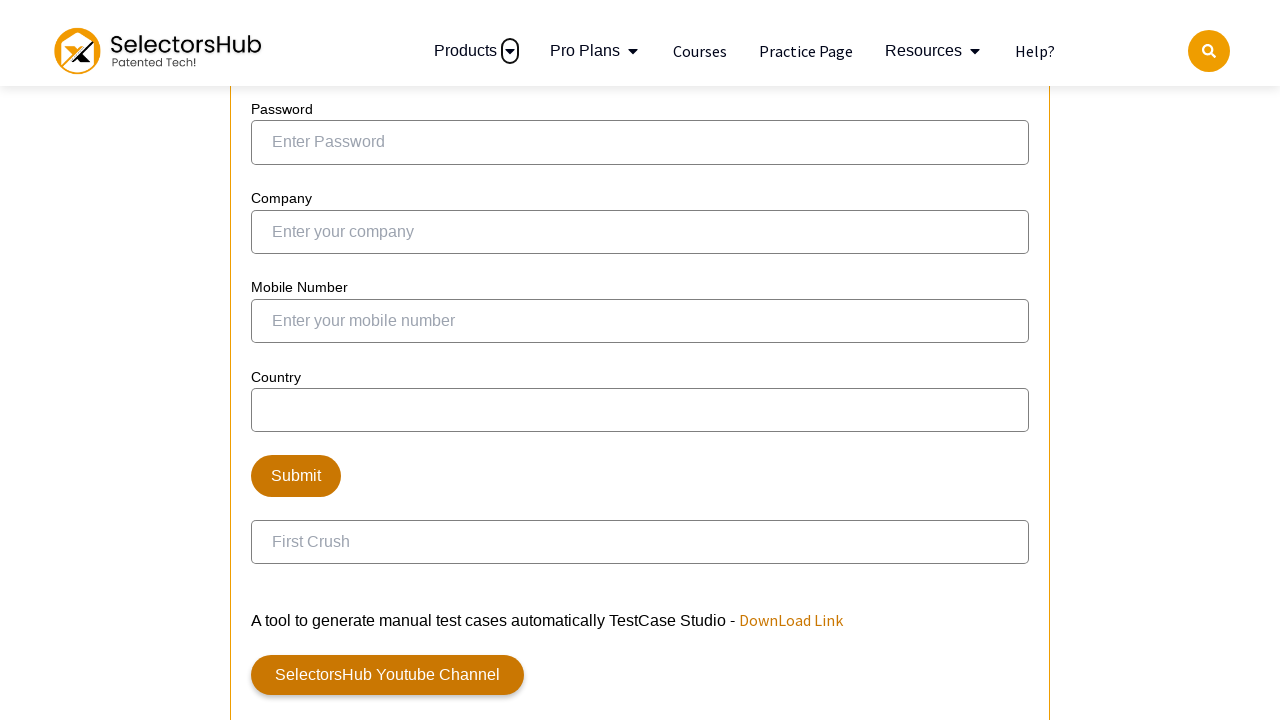

Scrolled down 500 pixels using JavaScript
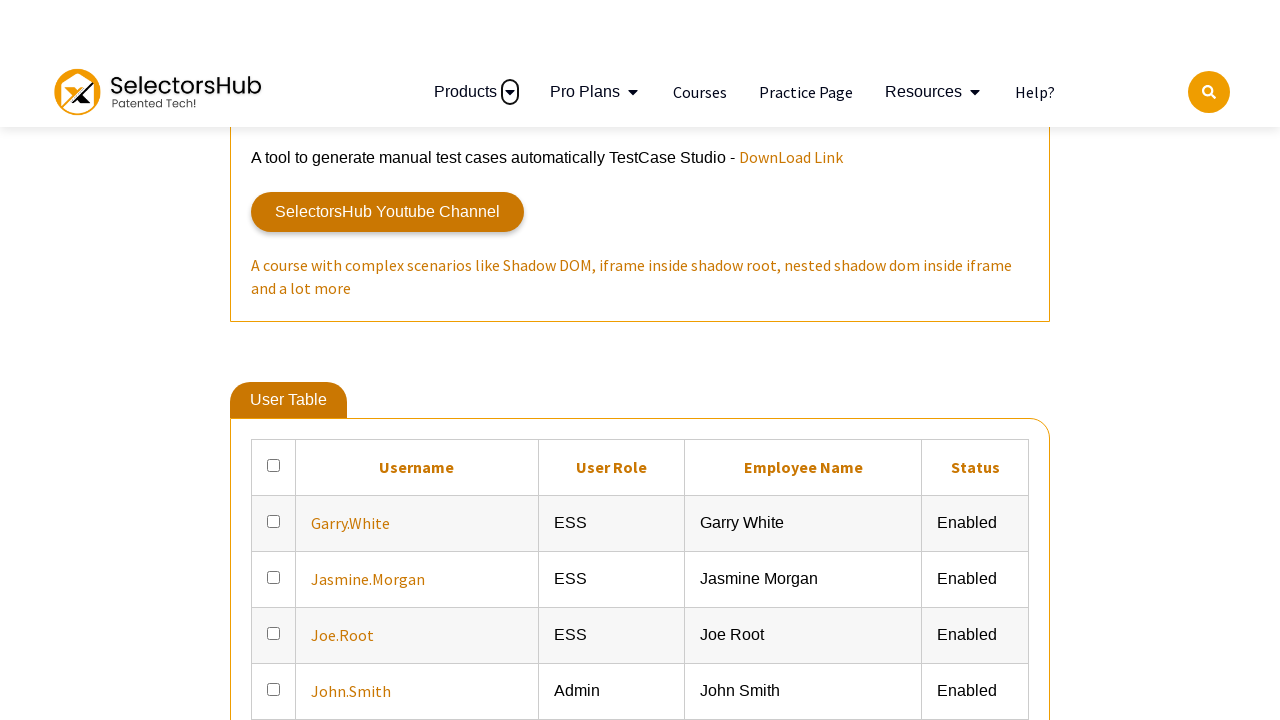

Scrolled down 500 pixels using JavaScript
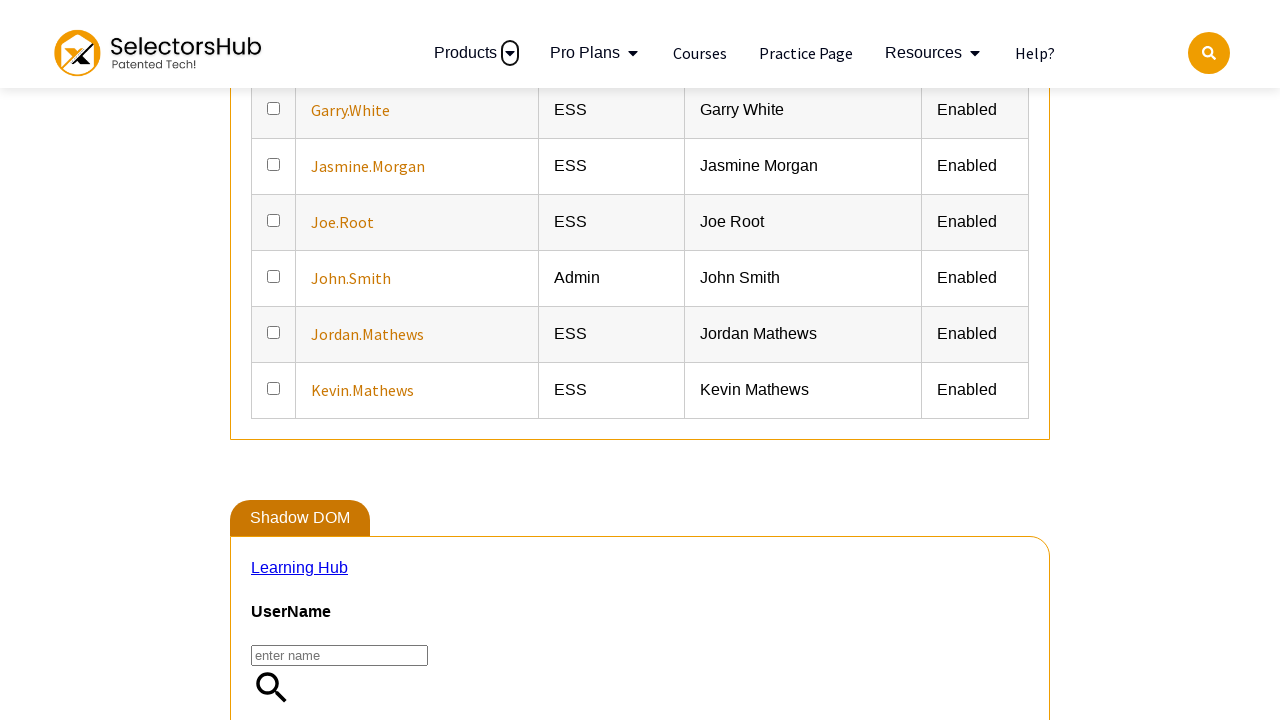

Scrolled down 500 pixels using JavaScript
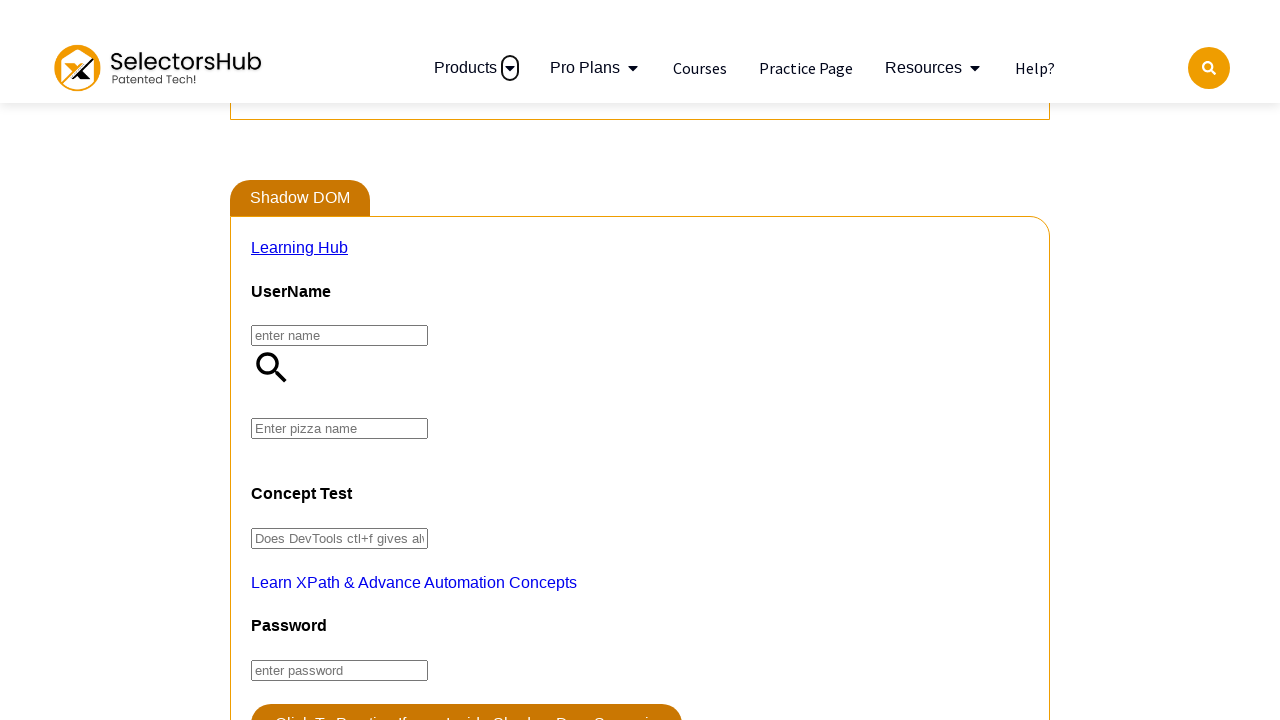

Waited 1 second for dynamic content to load after scrolling
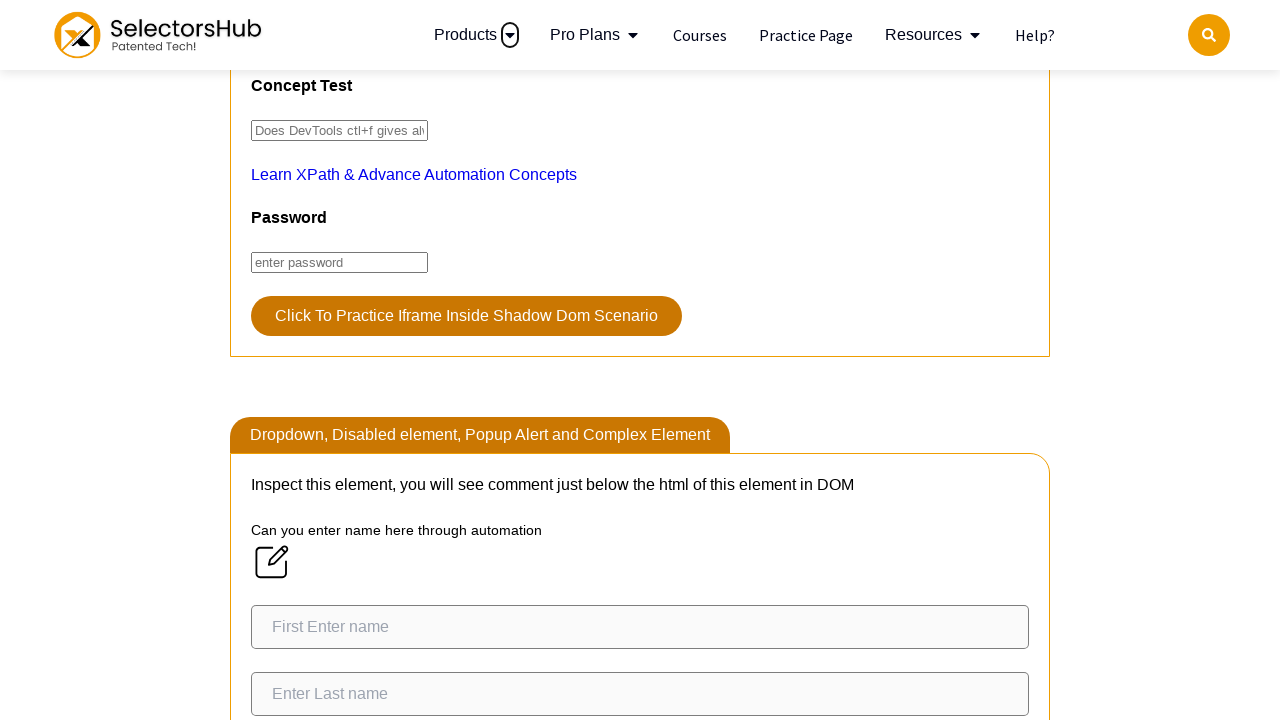

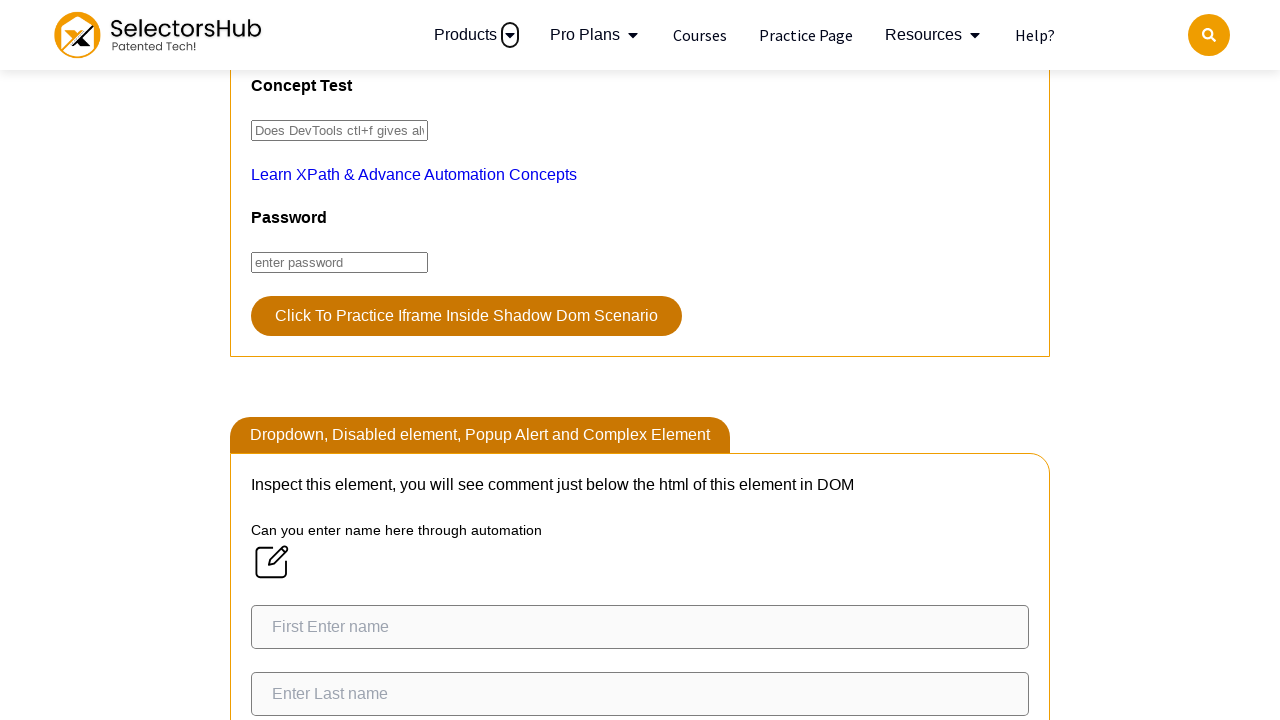